Tests filtering JDKs by vendor (Oracle, then adding Eclipse Foundation) and verifies correct vendors are displayed

Starting URL: https://jdkcomparison.com/

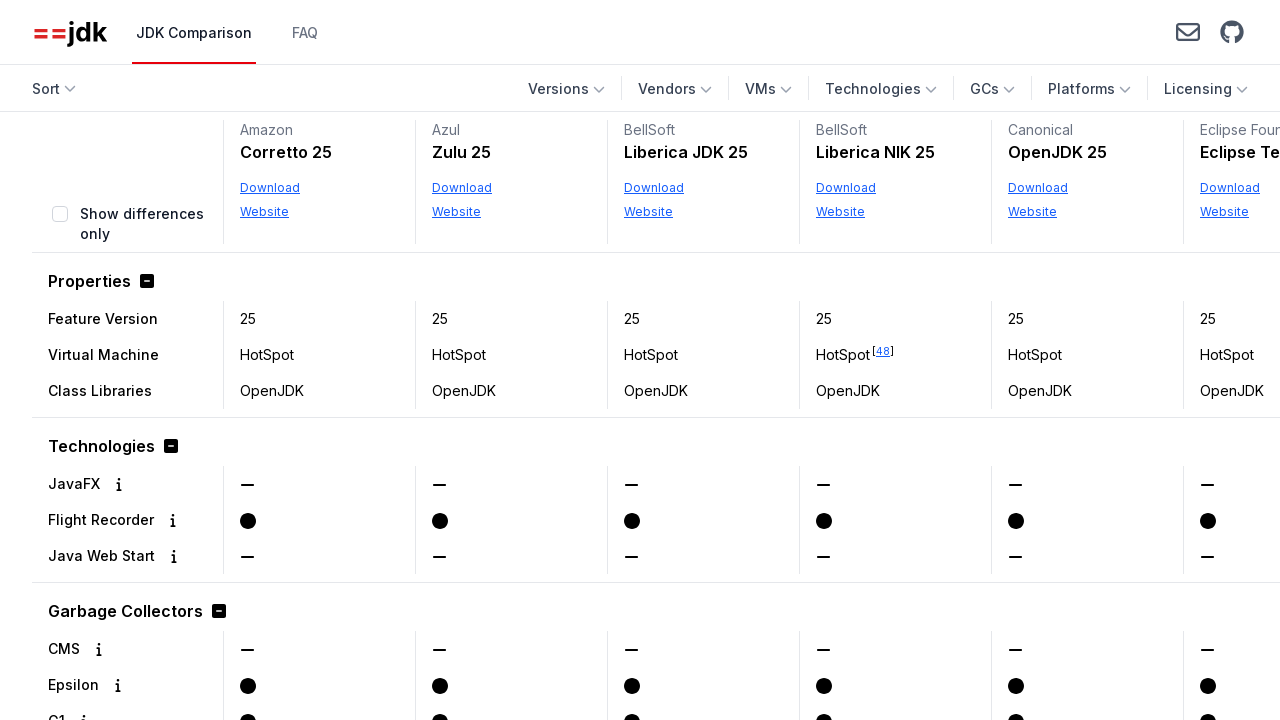

Clicked Vendors filter button at (675, 89) on internal:role=button[name="Vendors"s]
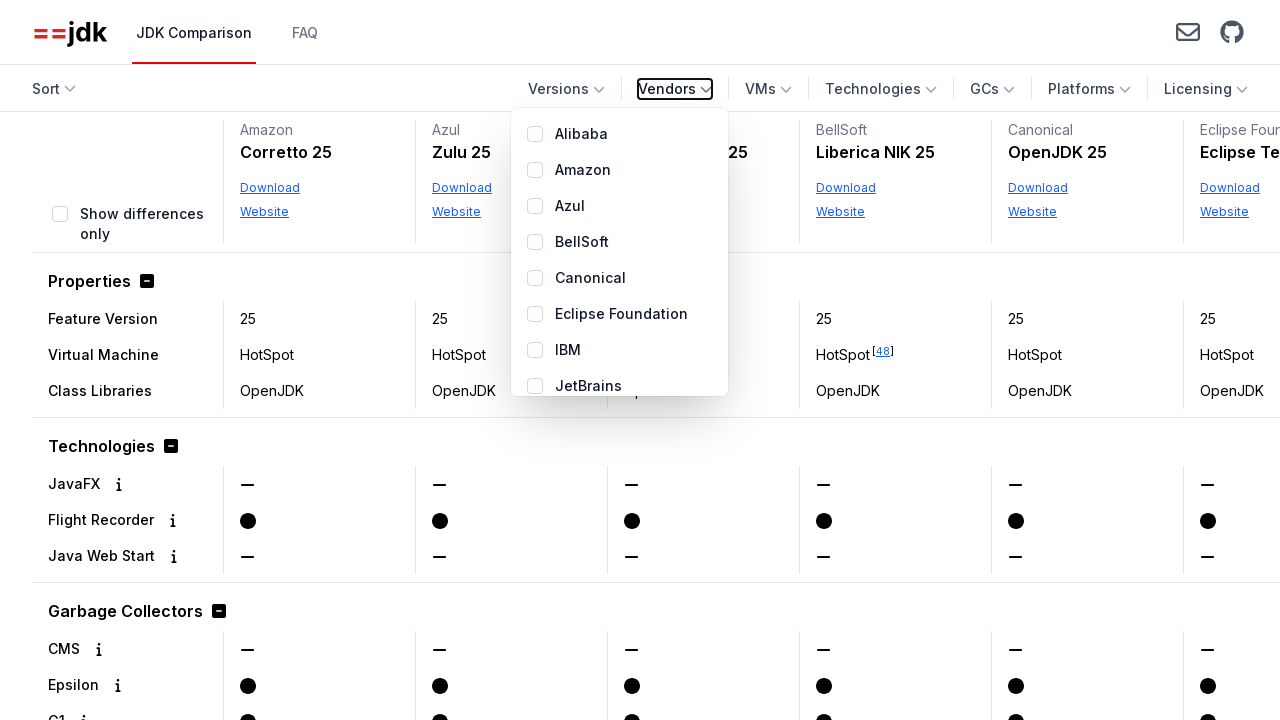

Selected Oracle vendor checkbox at (535, 298) on internal:role=form[name="Selectable Vendors"i] >> internal:role=checkbox[name="O
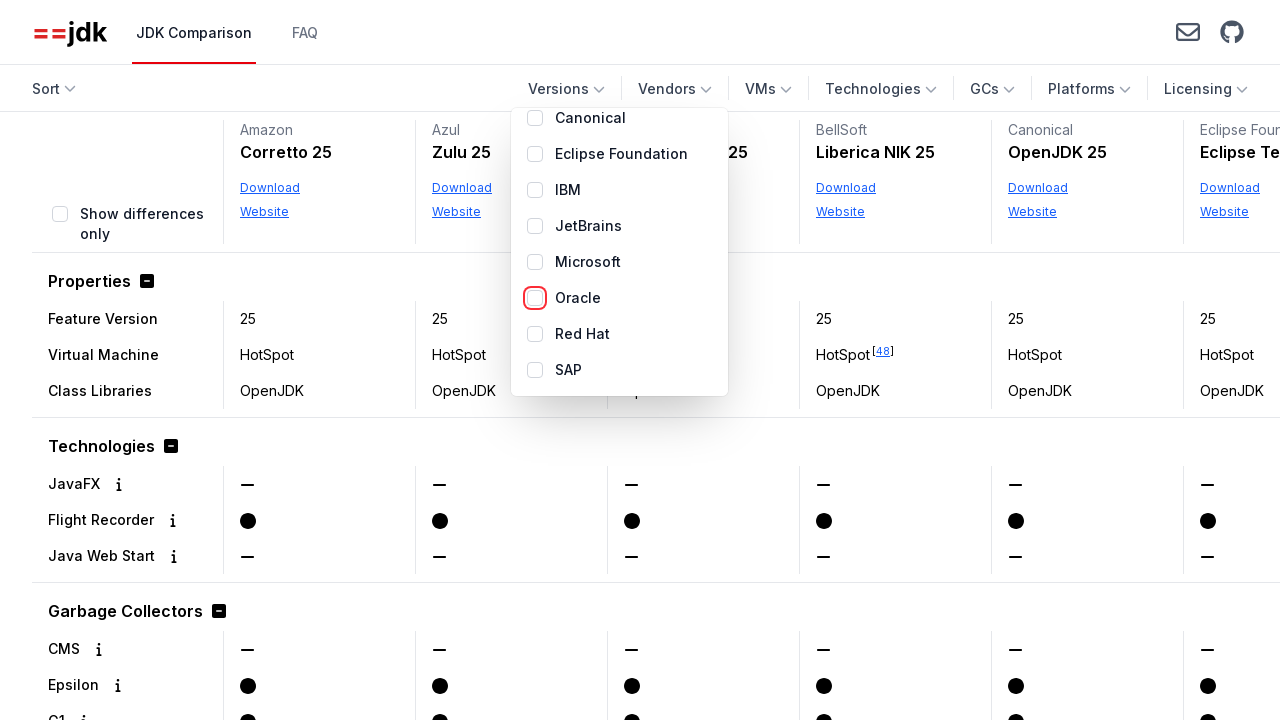

Closed Vendors filter dropdown after selecting Oracle at (662, 89) on internal:role=button[name="Vendors 1"s]
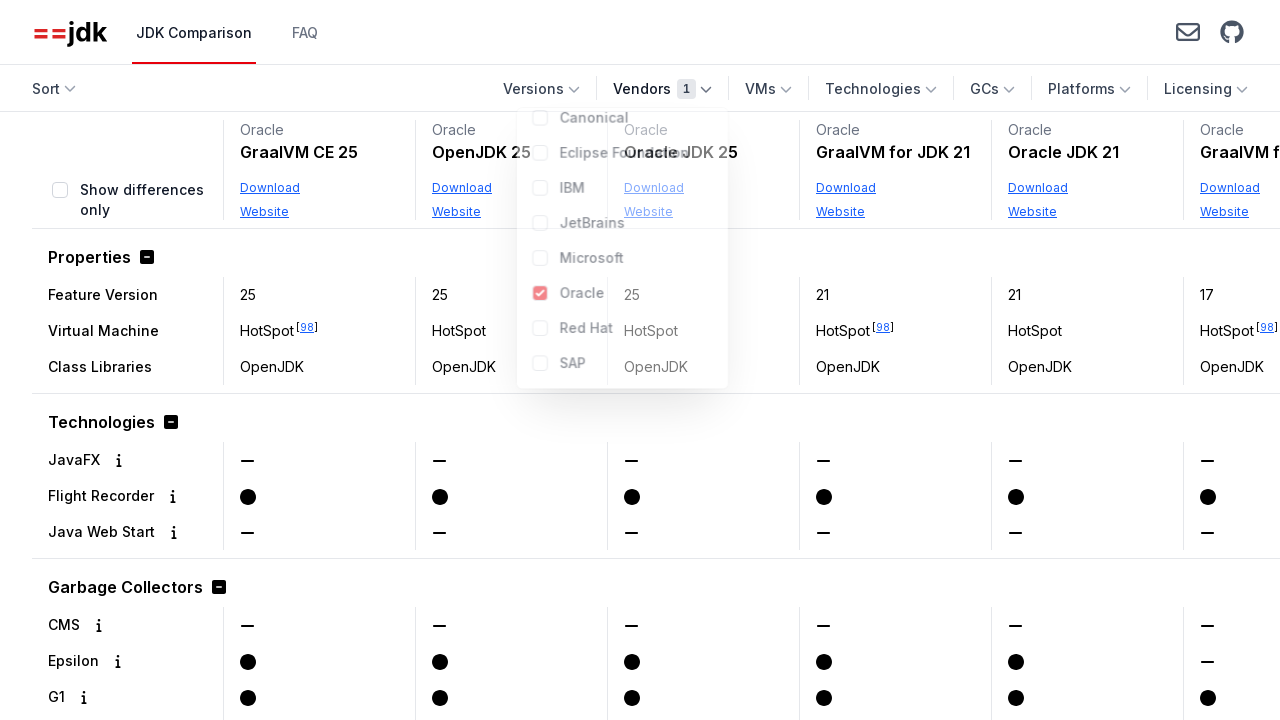

Retrieved all vendor names from displayed products
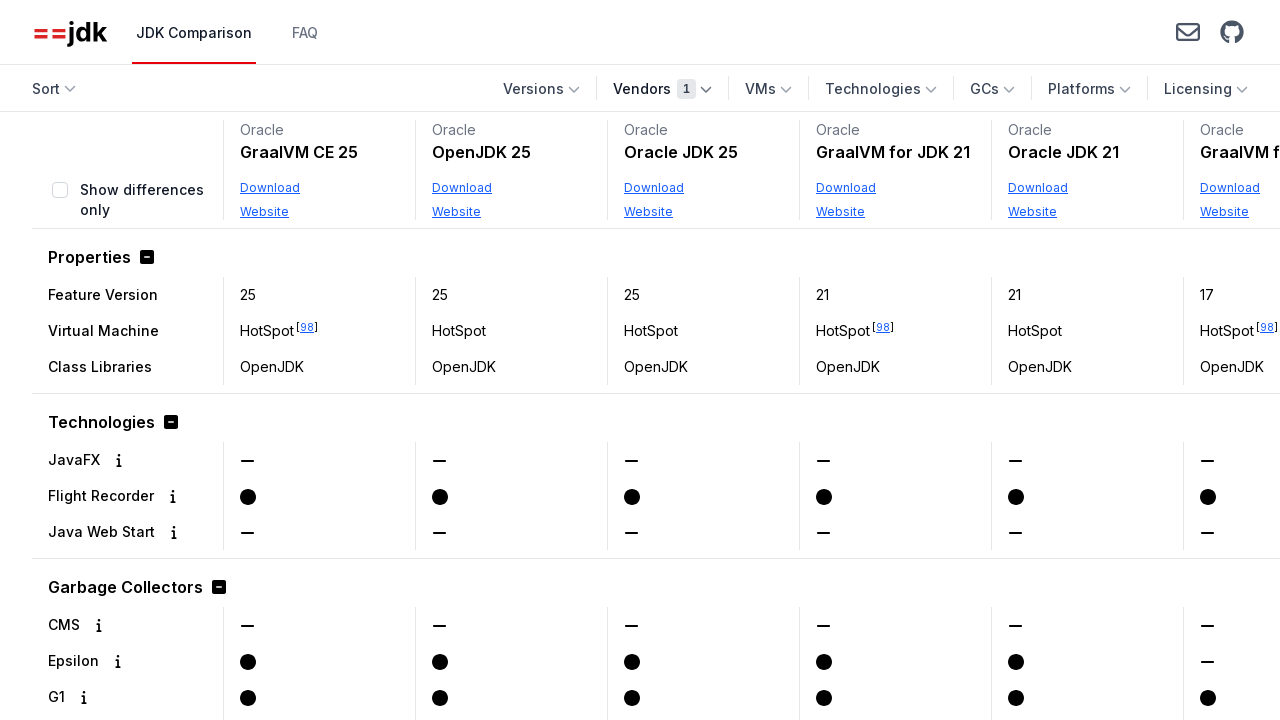

Verified exactly 1 vendor is displayed
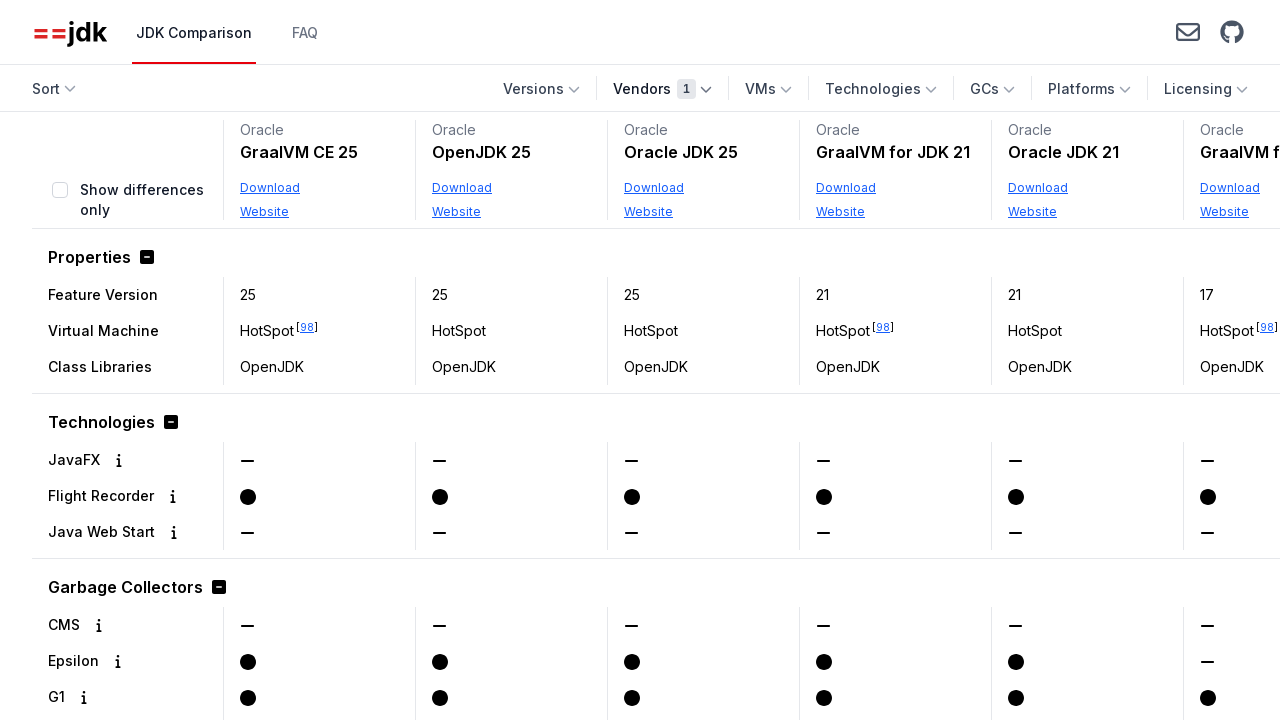

Verified Oracle is the displayed vendor
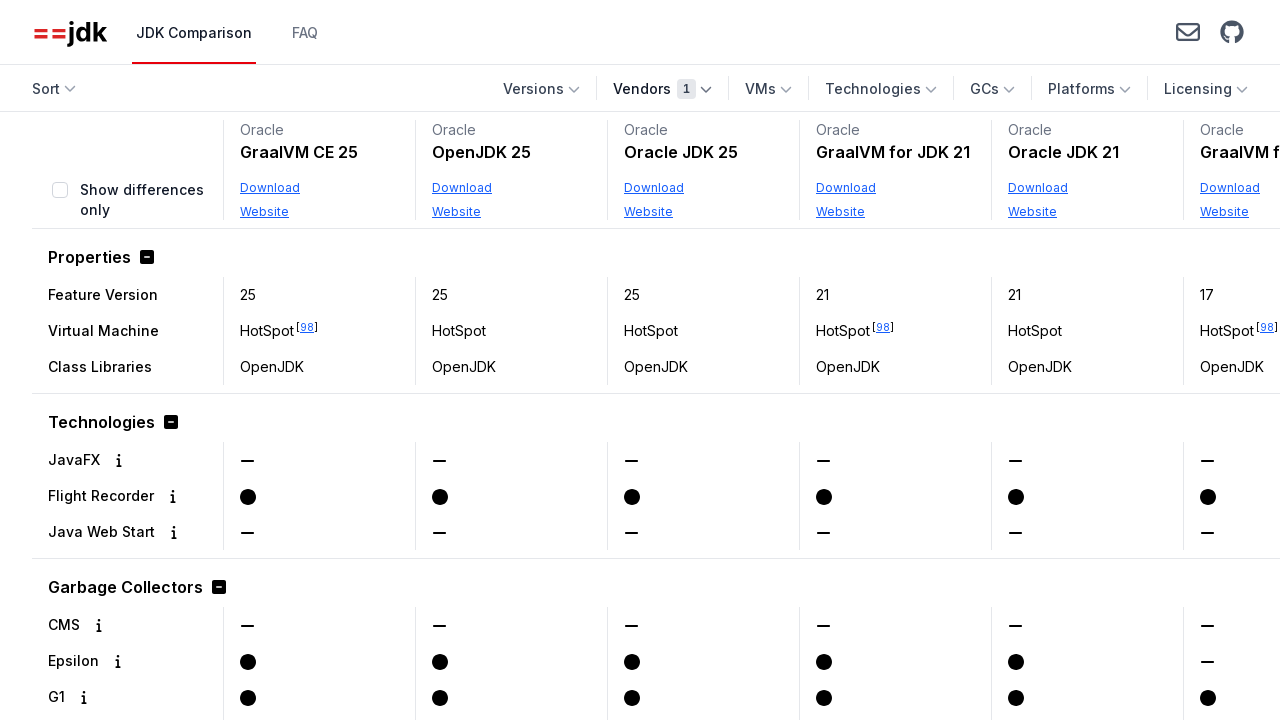

Opened Vendors filter dropdown again at (662, 89) on internal:role=button[name="Vendors 1"s]
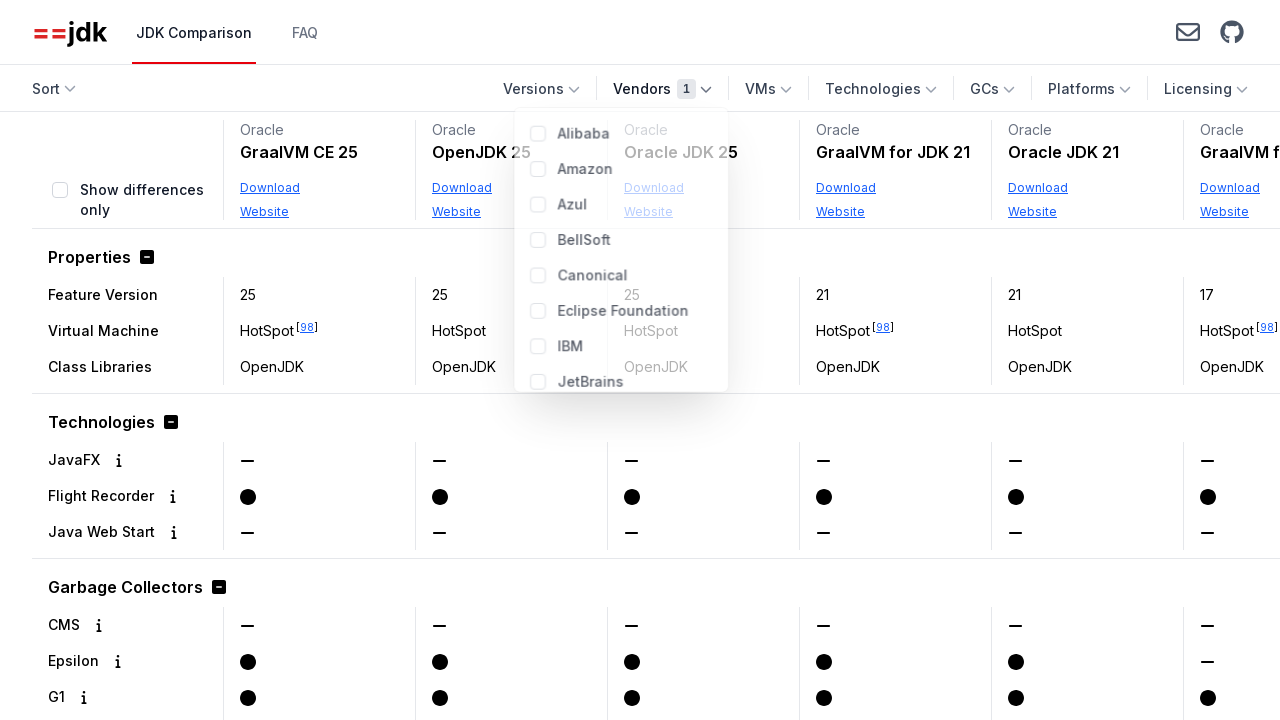

Selected Eclipse Foundation vendor checkbox at (535, 314) on internal:role=form[name="Selectable Vendors"i] >> internal:role=checkbox[name="E
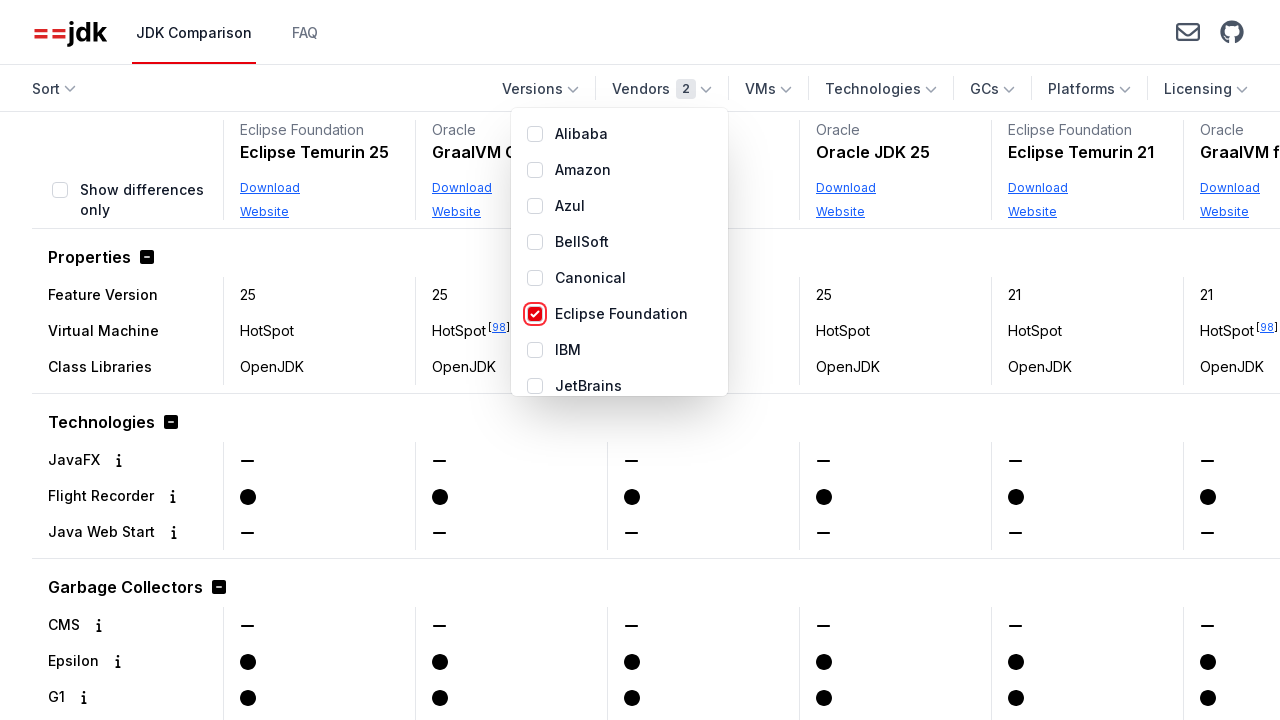

Closed Vendors filter dropdown after adding Eclipse Foundation at (662, 89) on internal:role=button[name="Vendors 2"s]
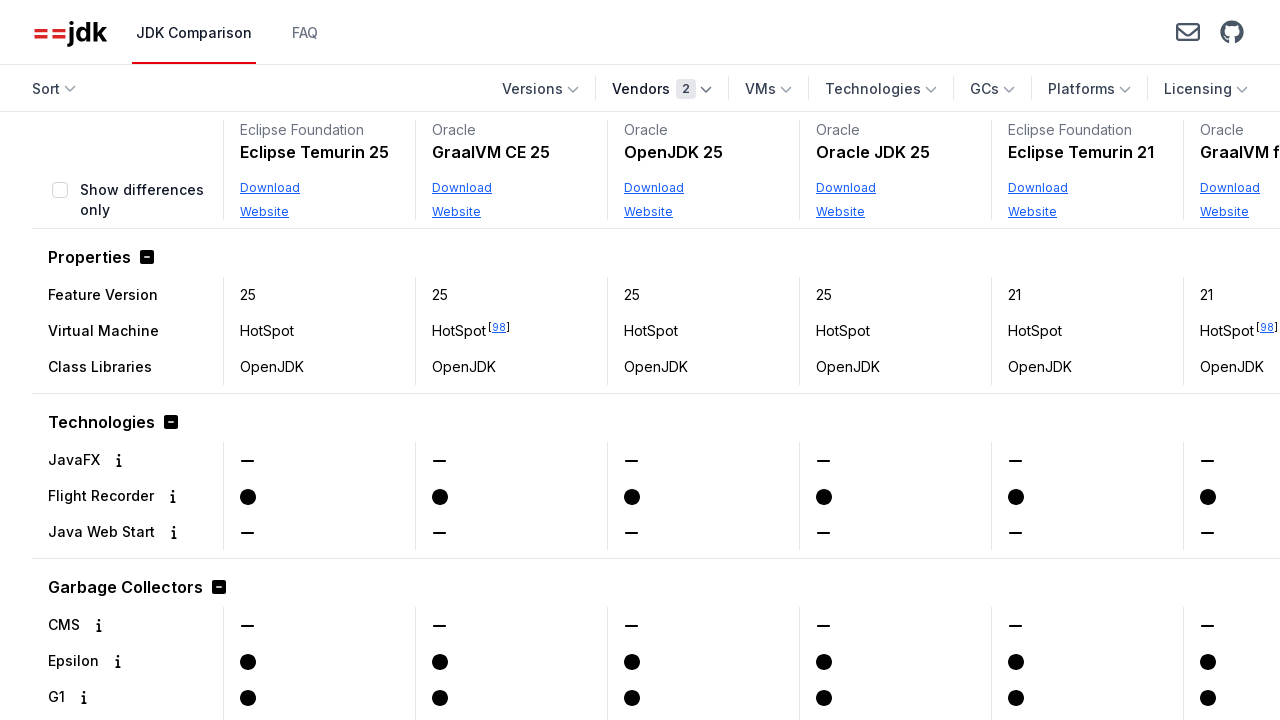

Retrieved all vendor names from displayed products
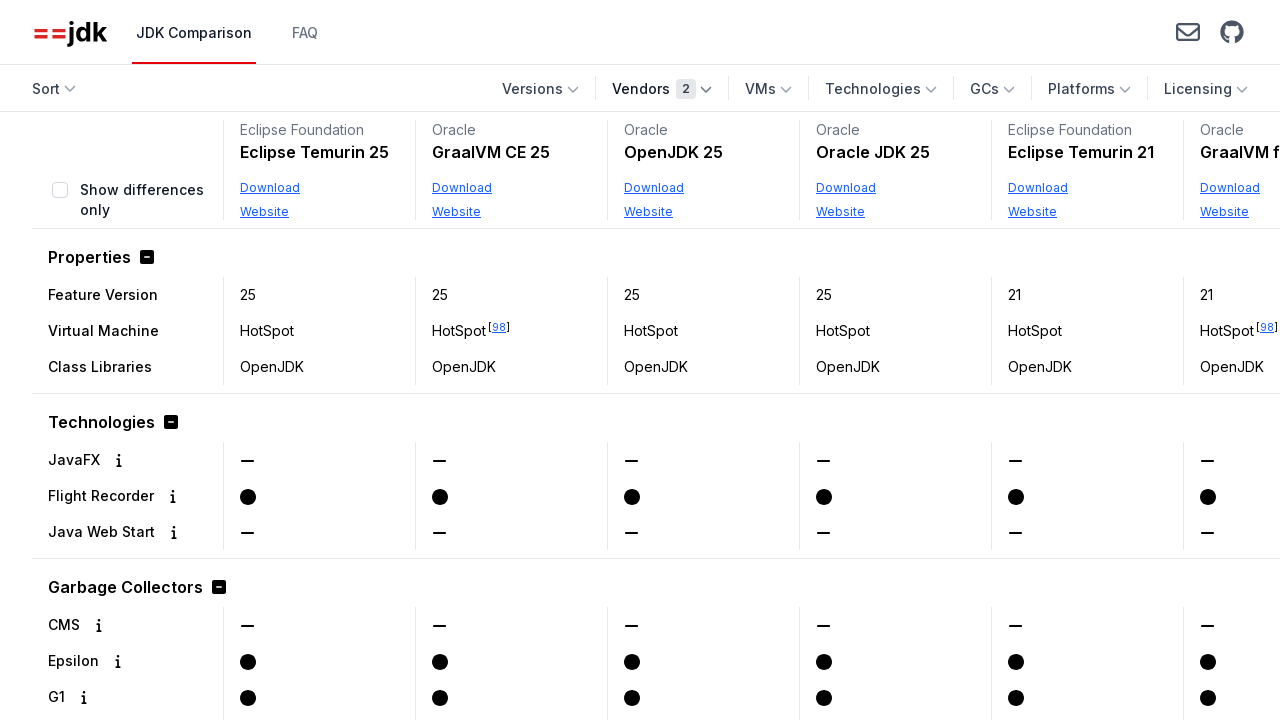

Verified exactly 2 vendors are displayed
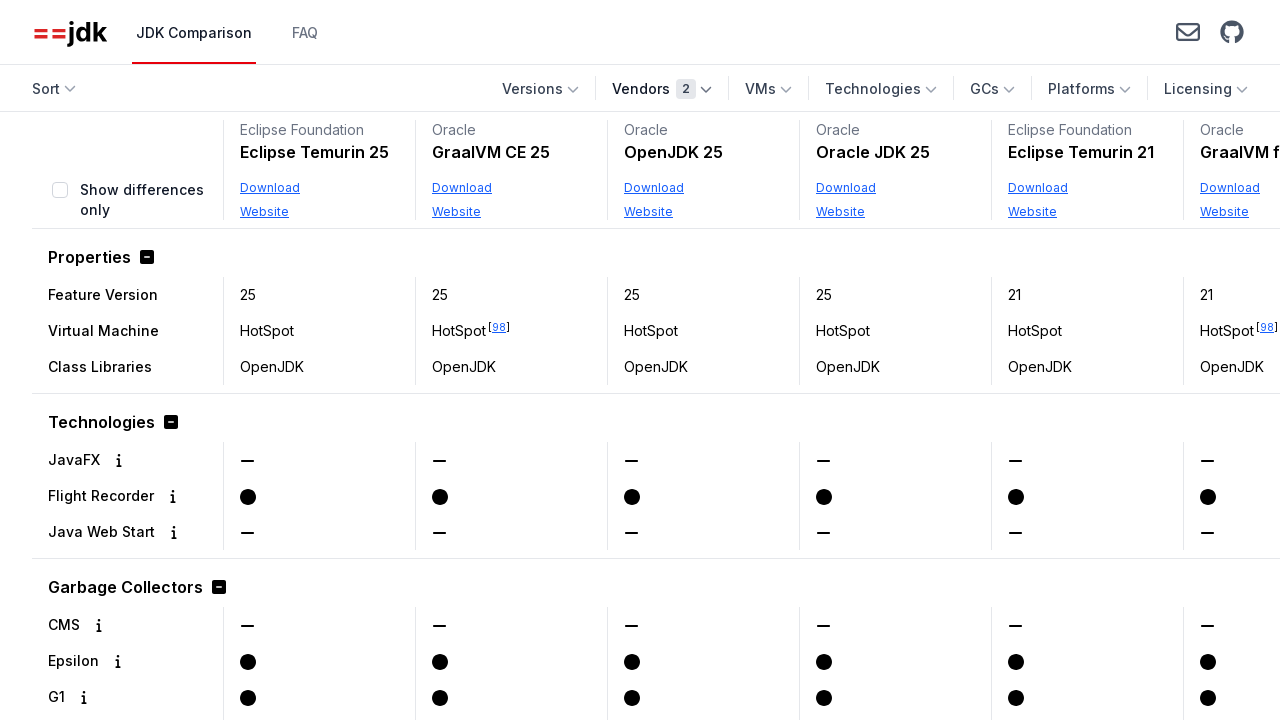

Verified both Oracle and Eclipse Foundation are displayed vendors
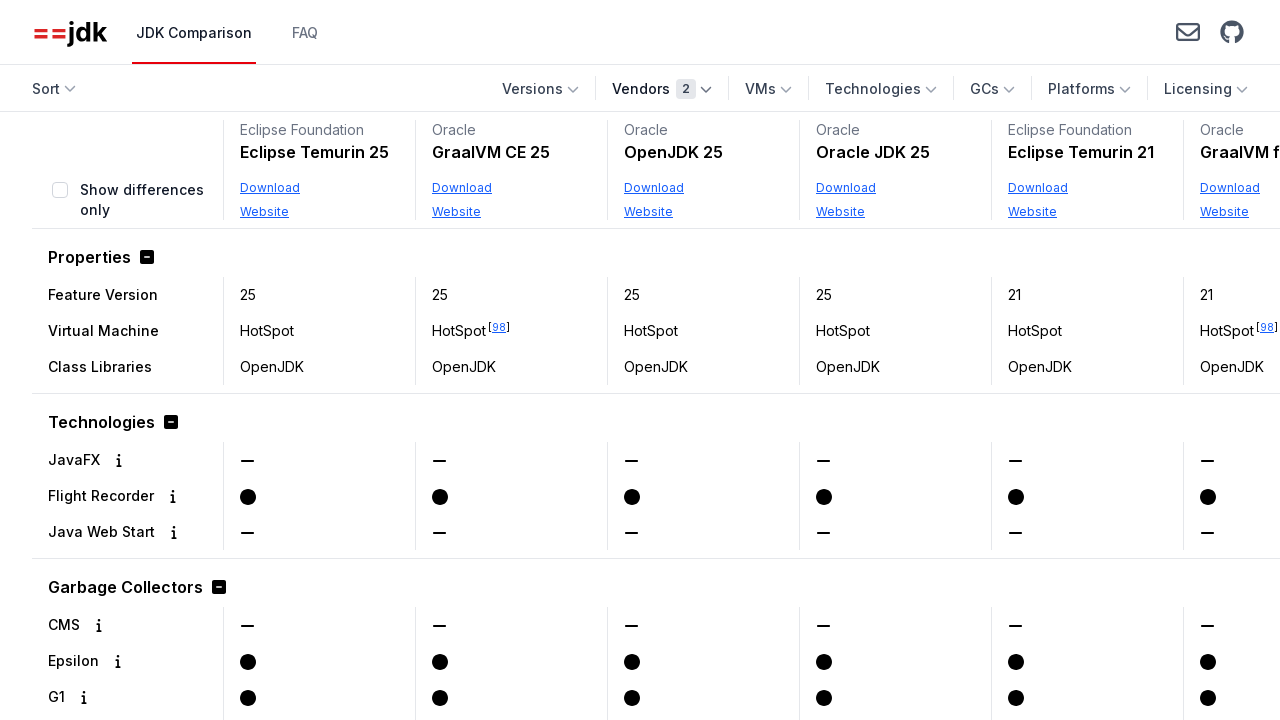

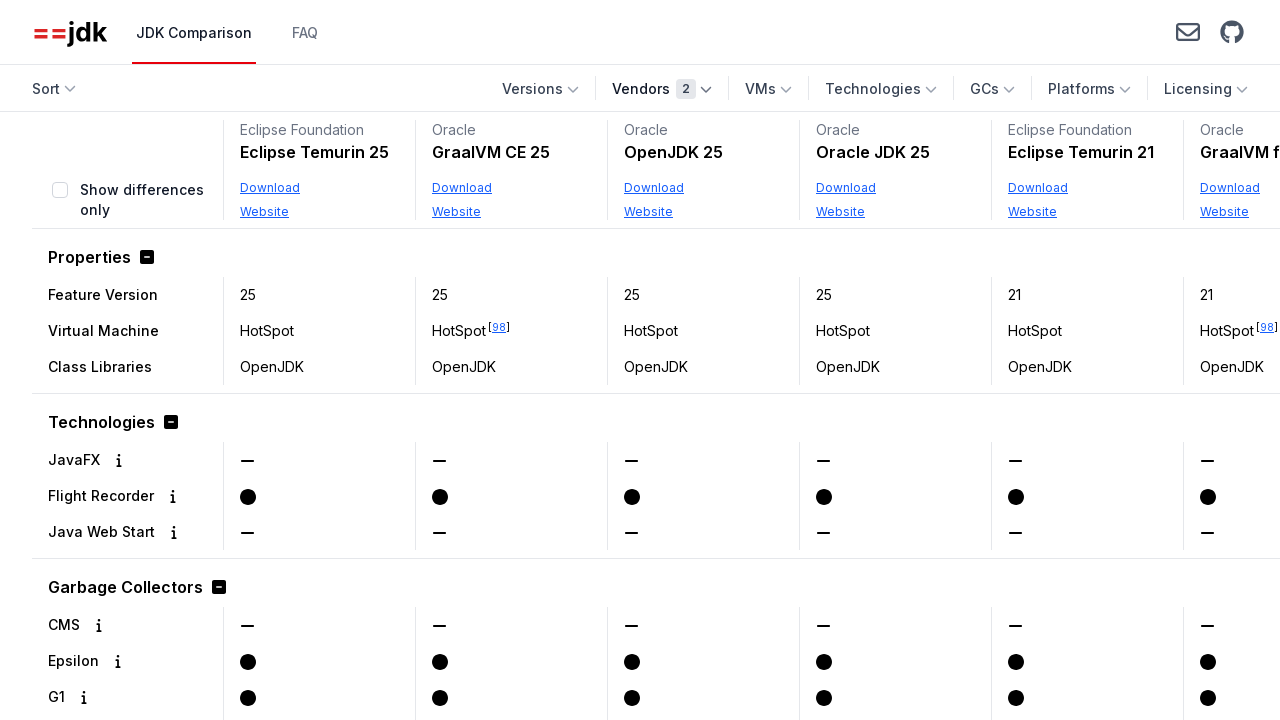